Navigates to a project management system homepage and maximizes the browser window. This is a minimal test that simply verifies the page loads.

Starting URL: https://pms.tiexing.com/#/index

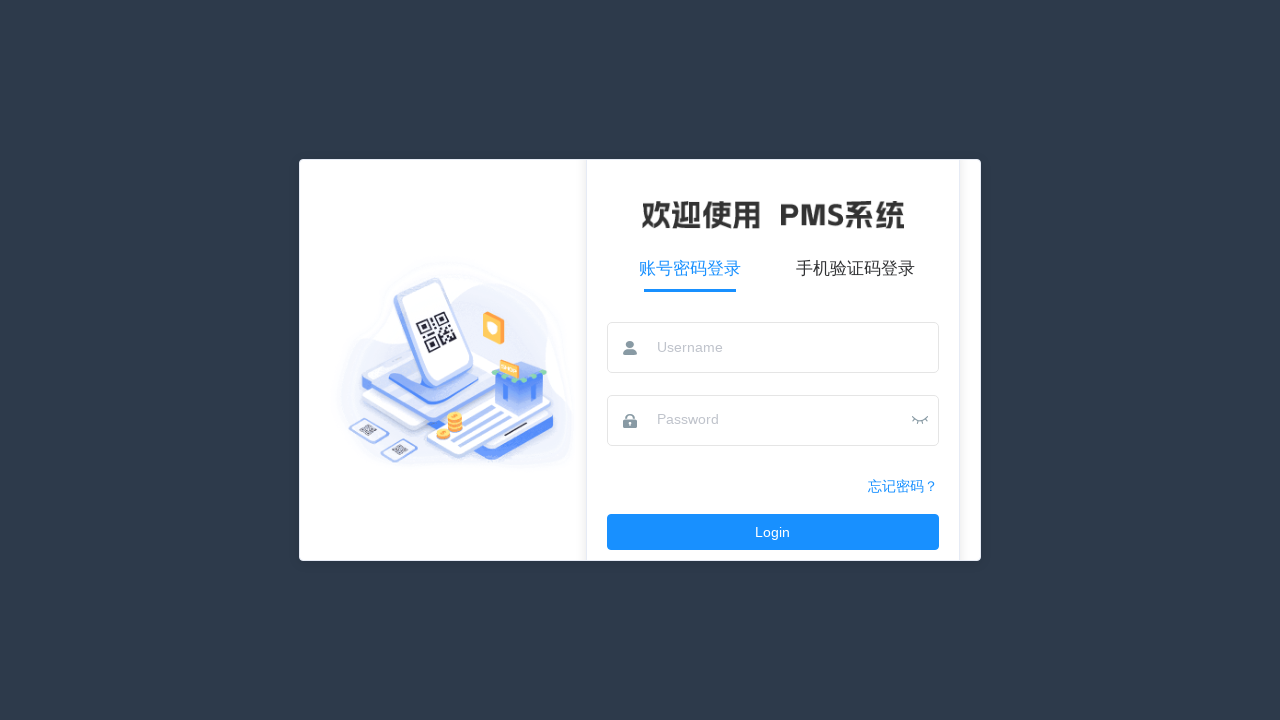

Set viewport size to 1920x1080
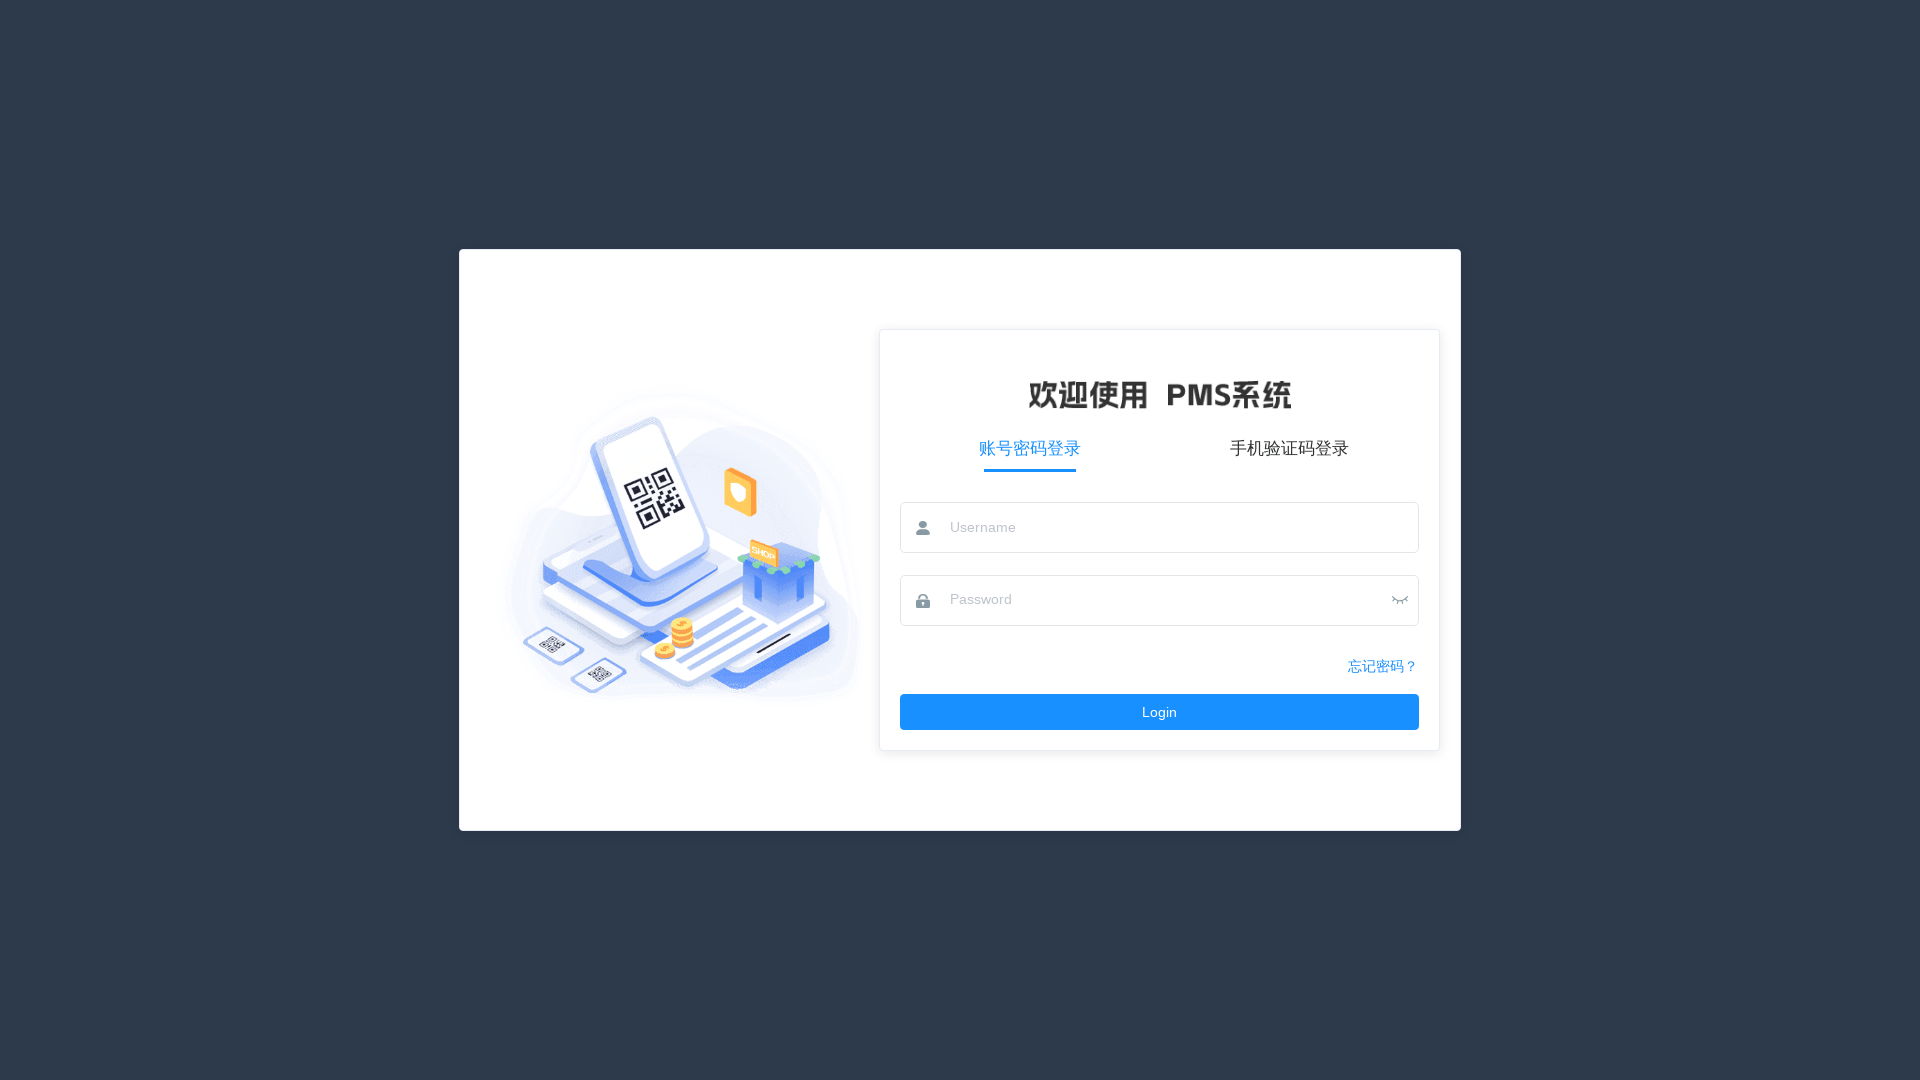

Page loaded and network idle state reached
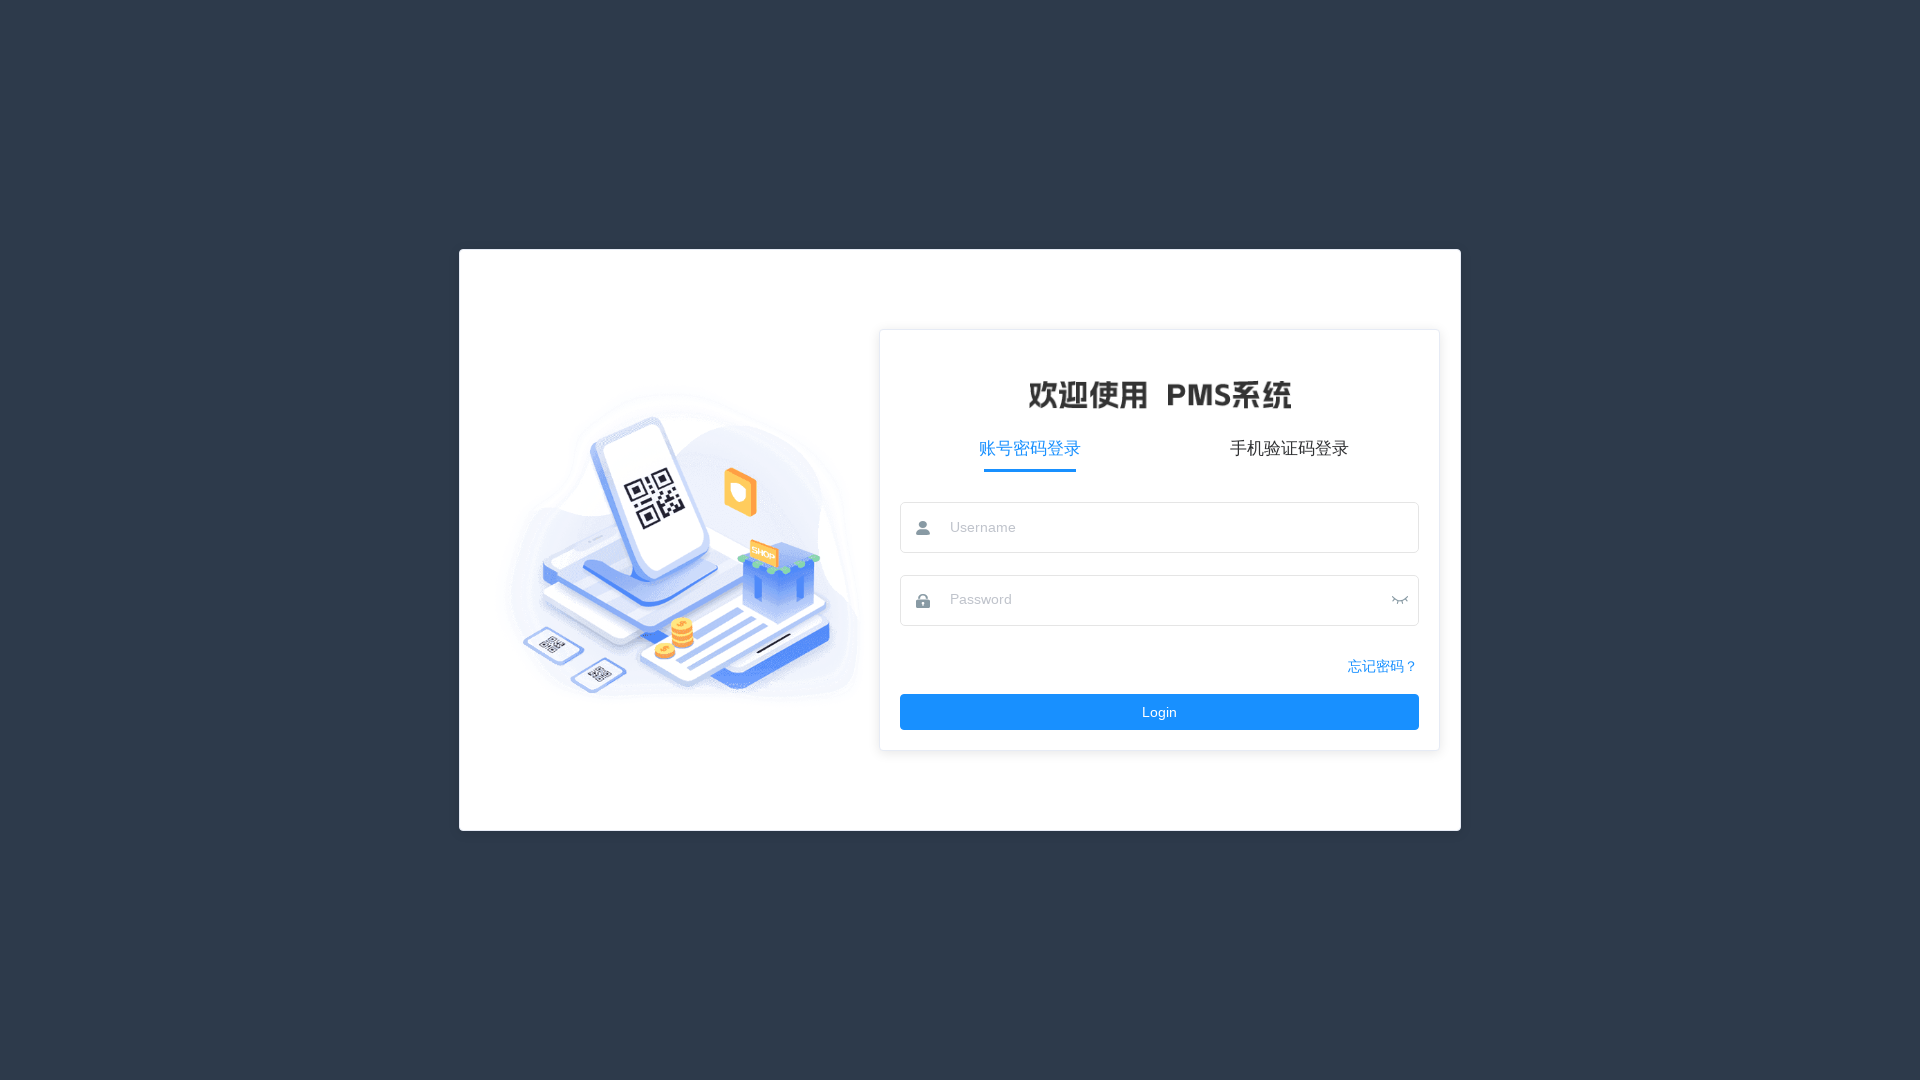

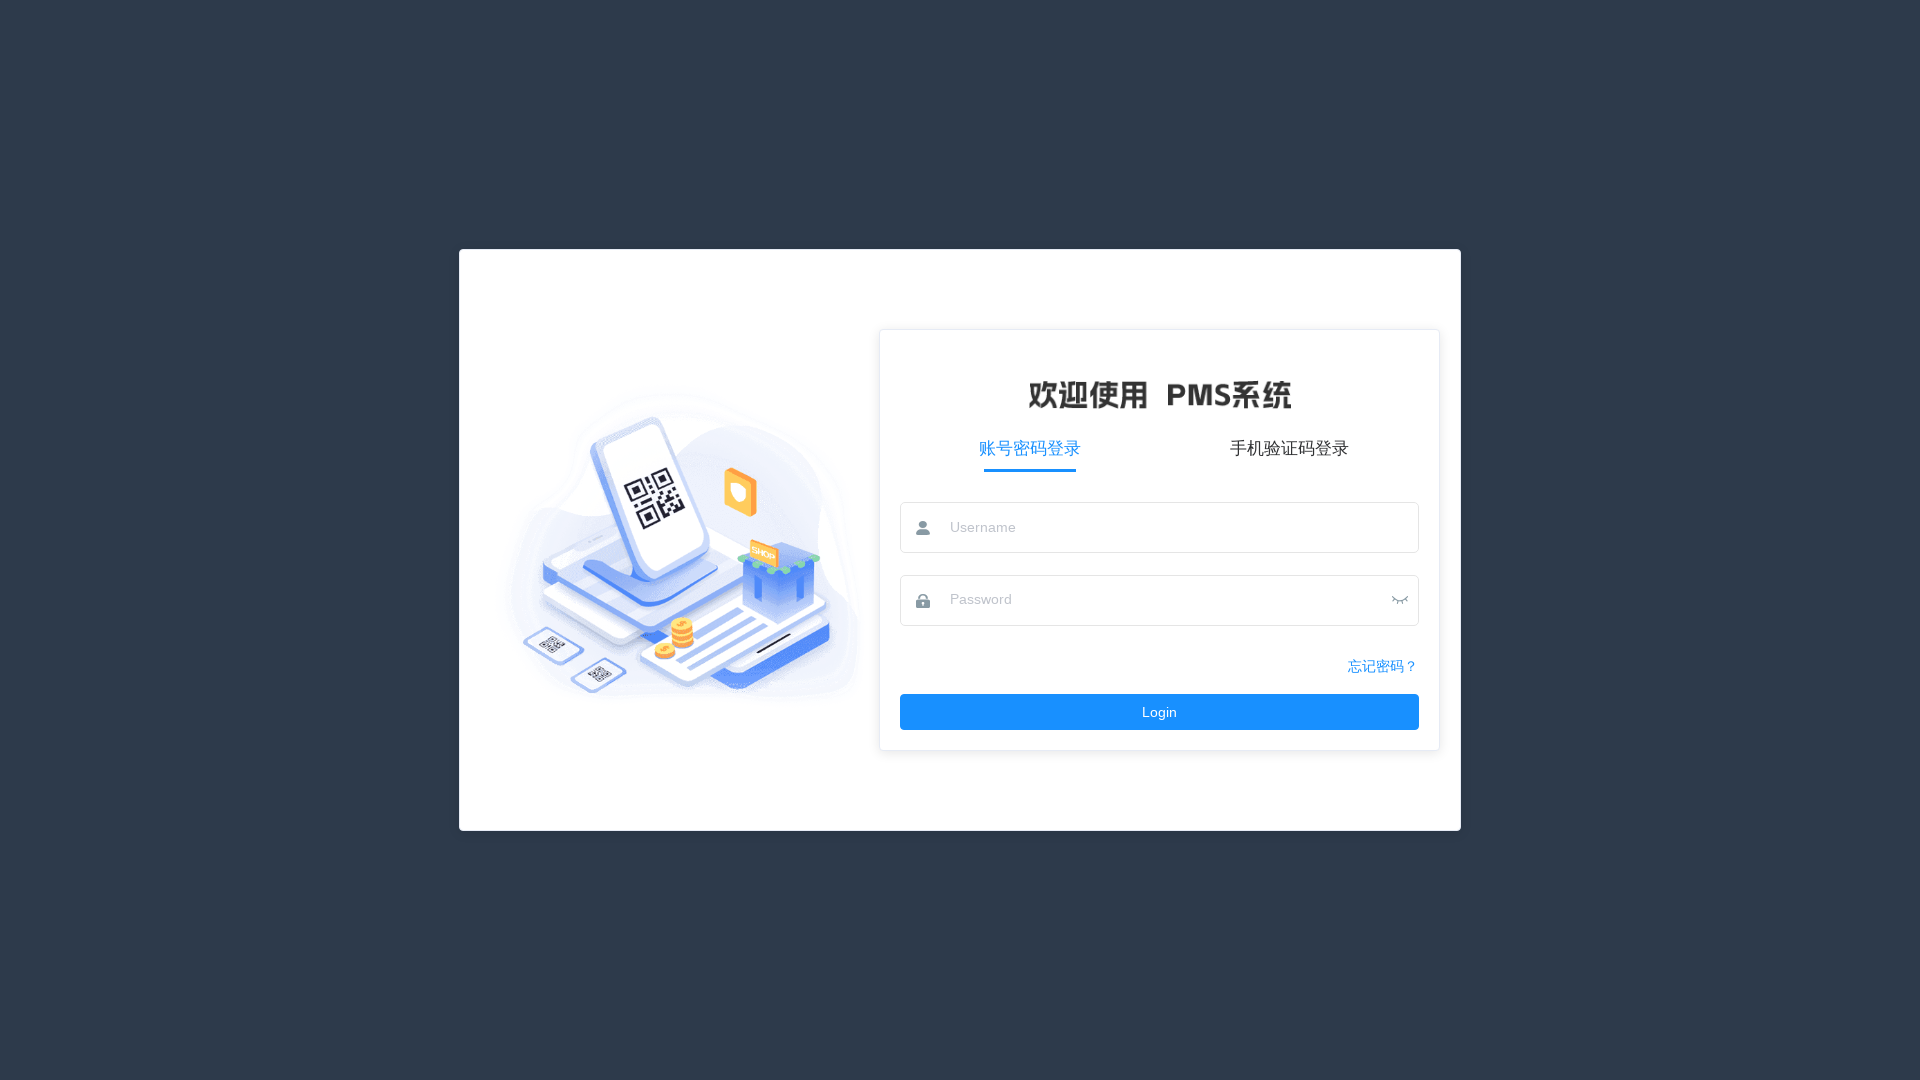